Tests the event calendar link on Craigslist Fort Myers by clicking on the calendar banner link and verifying navigation

Starting URL: https://fortmyers.craigslist.org/

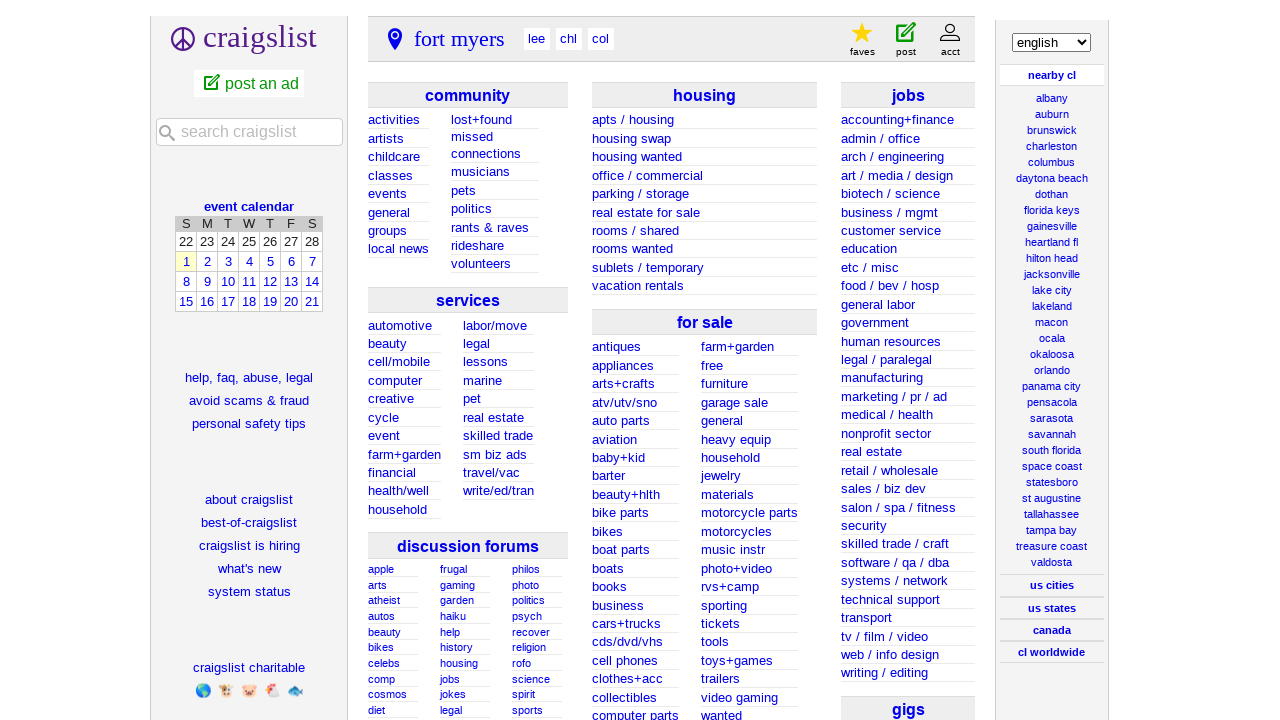

Clicked on the event calendar banner link at (249, 207) on xpath=//*[@id='calban']/a
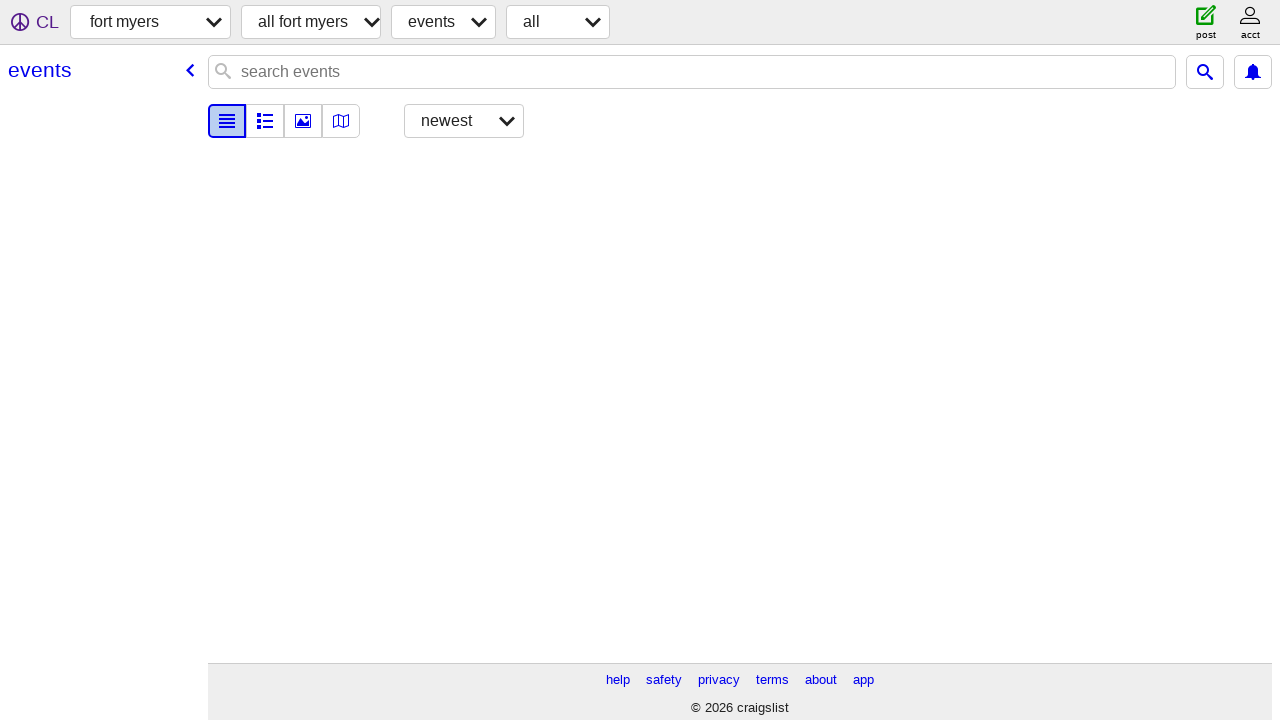

Page navigation completed and network idle
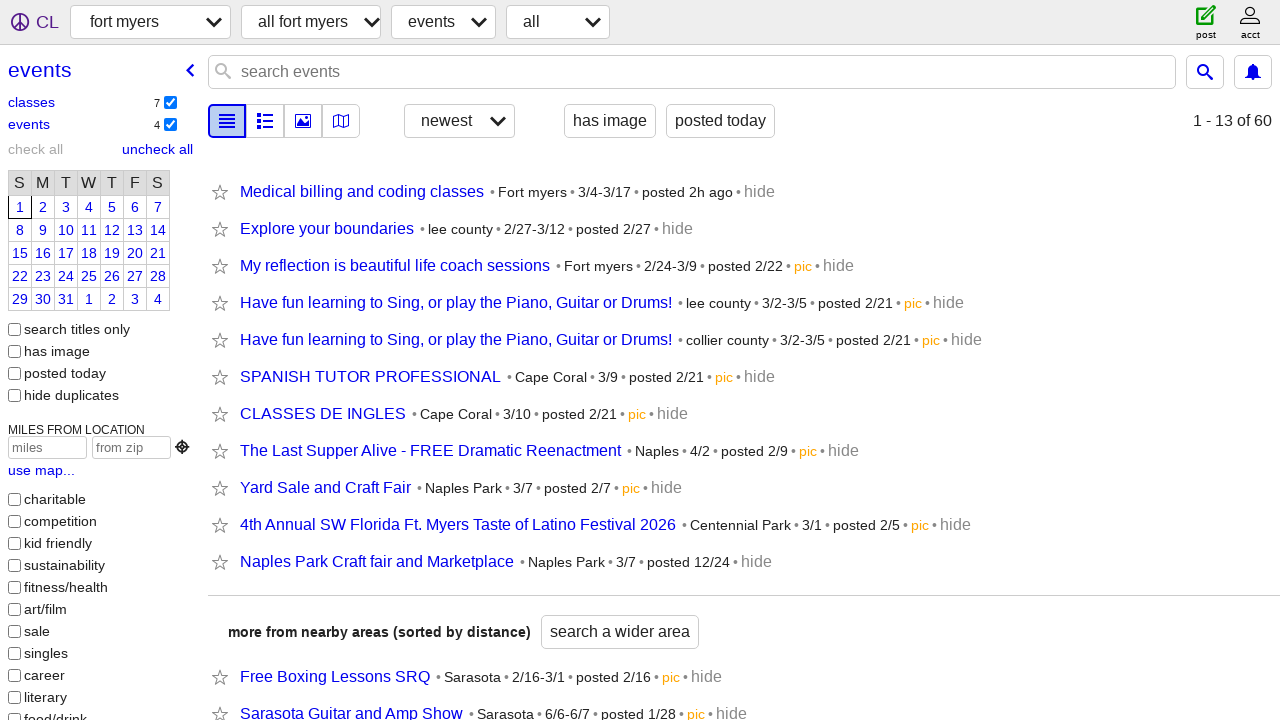

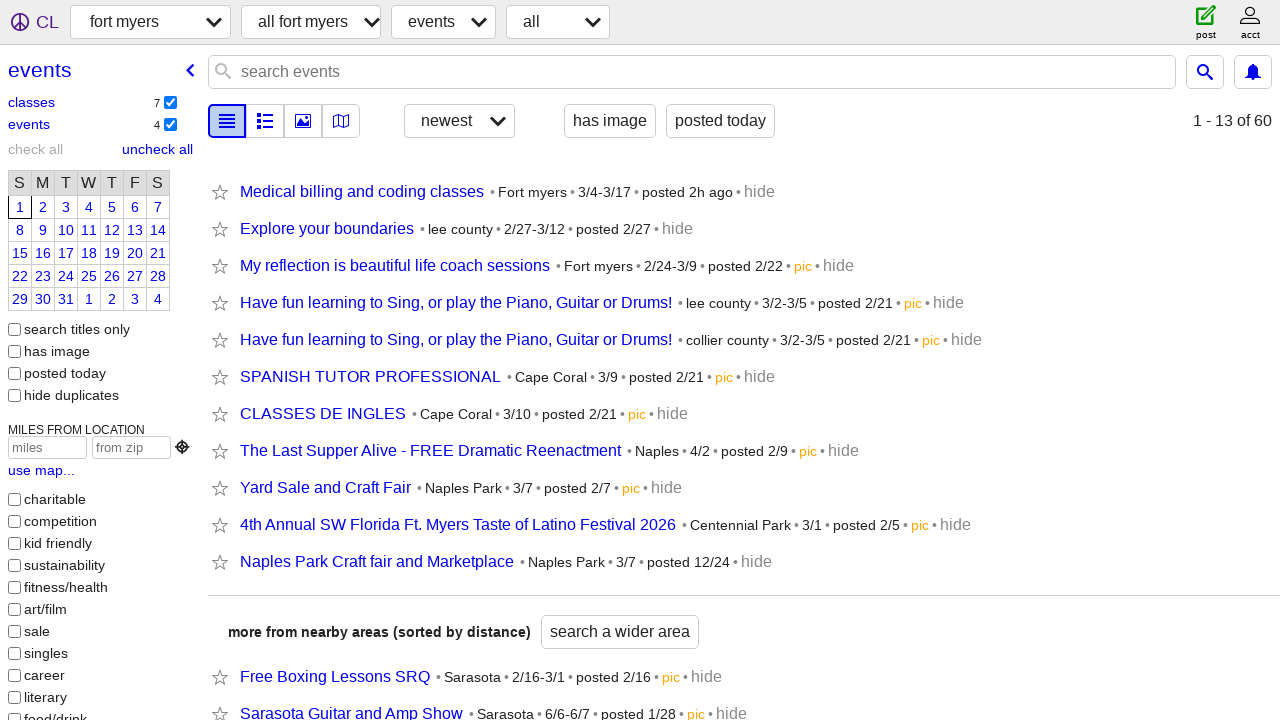